Opens the OrangeHRM demo website and waits for the page to load. This is a minimal test that verifies the site is accessible.

Starting URL: https://opensource-demo.orangehrmlive.com

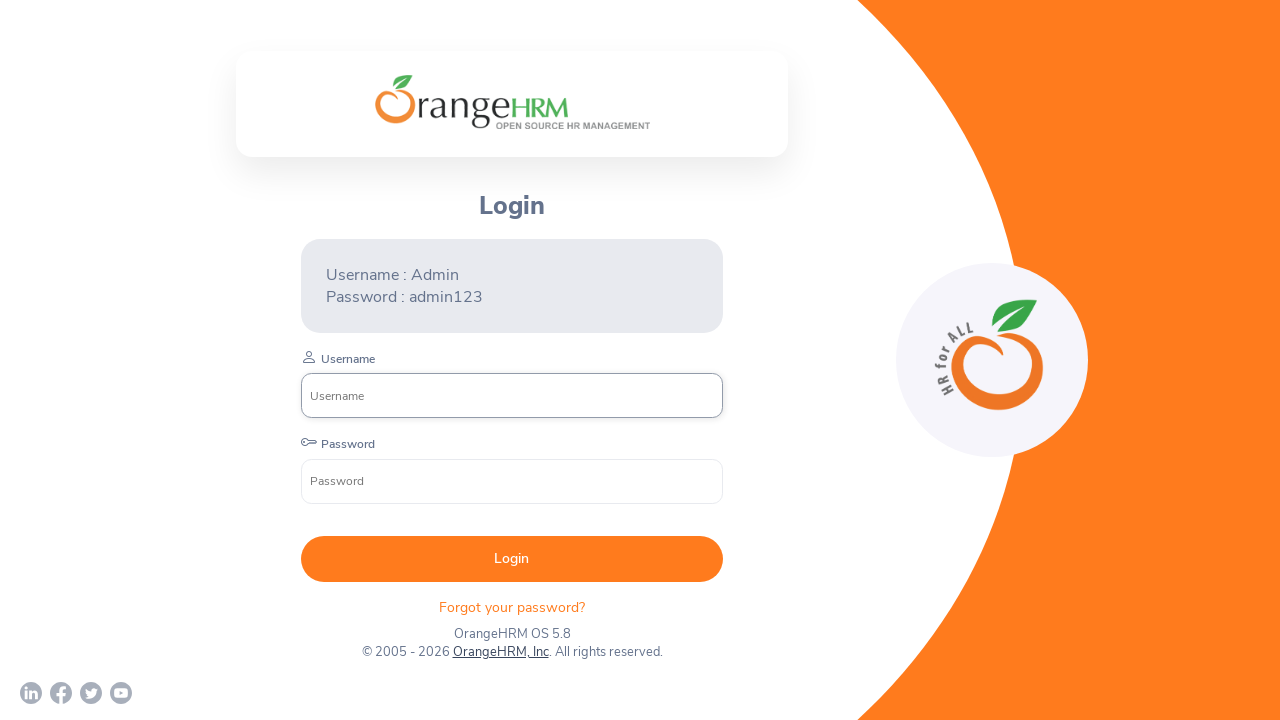

Navigated to OrangeHRM demo website
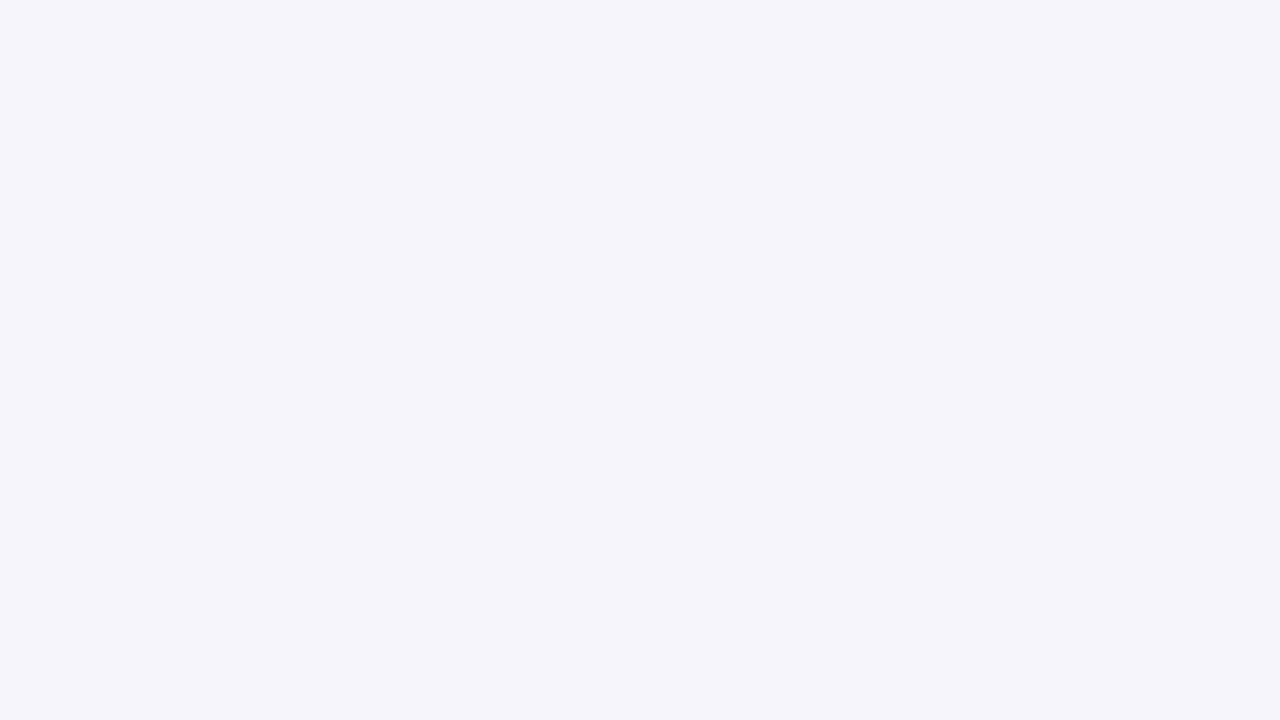

Page DOM content loaded
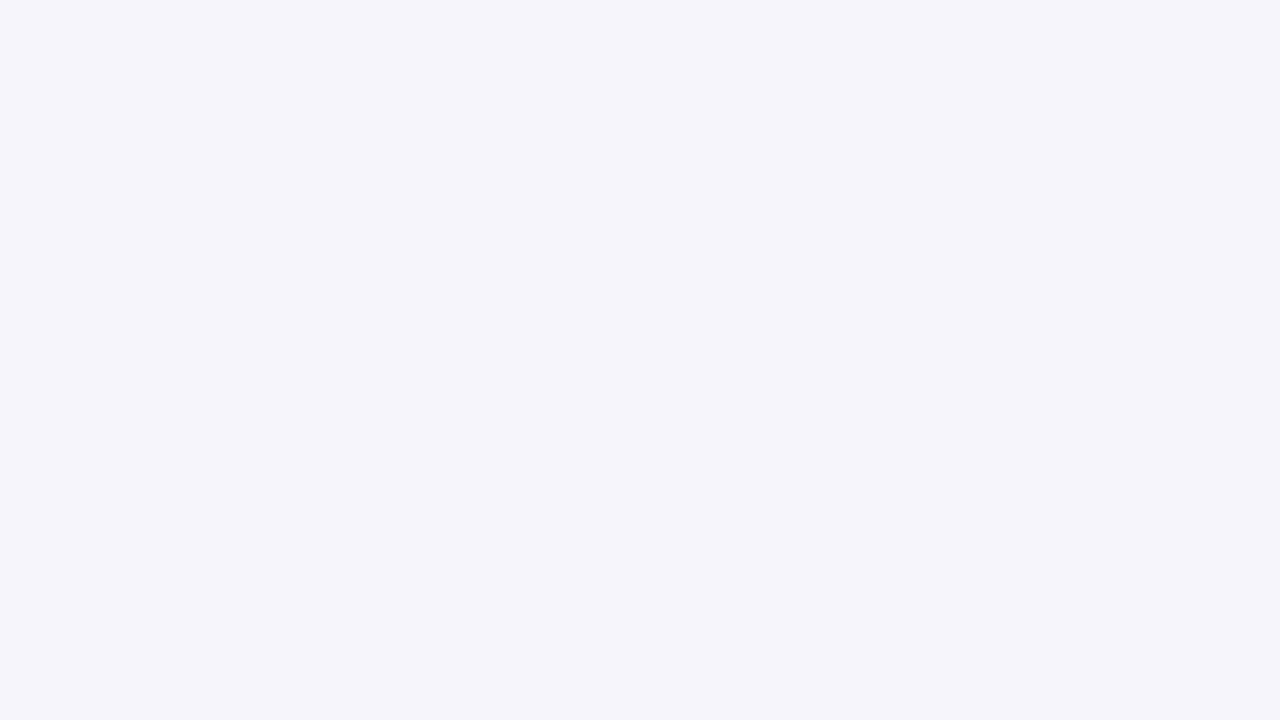

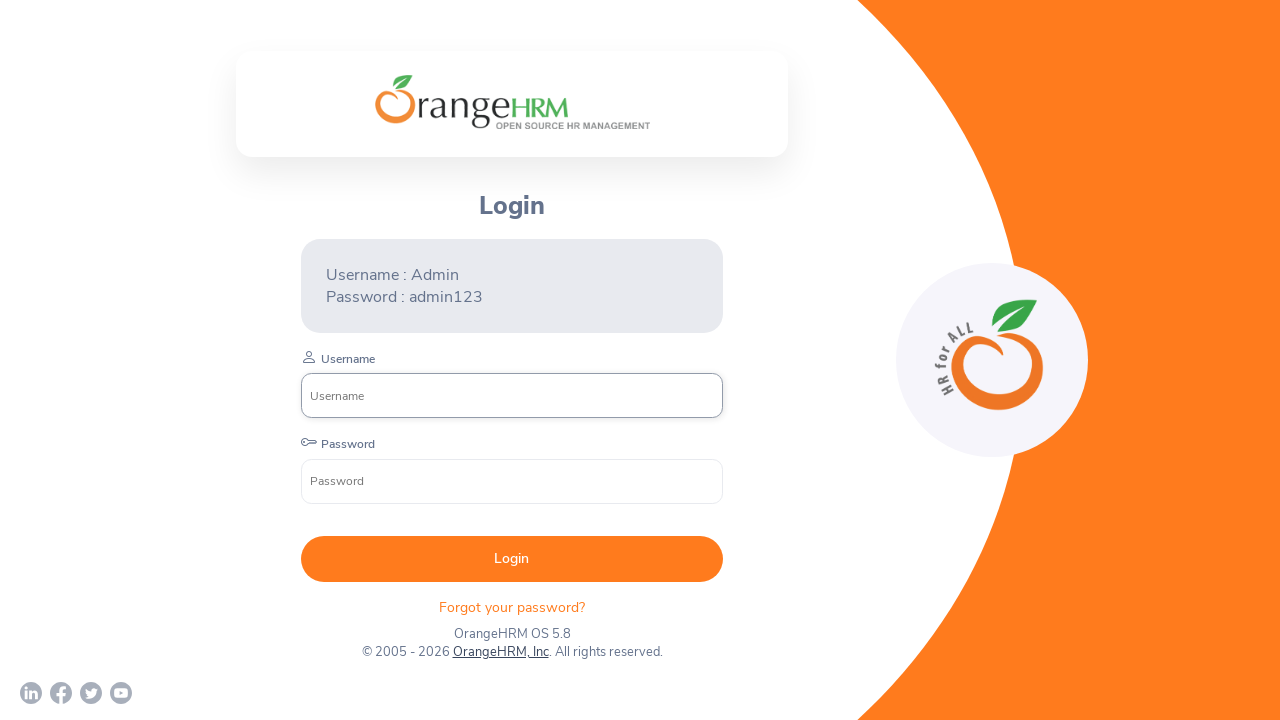